Navigates to a vegetable shopping site and adds multiple items (Tomato, Onion, Corn, Strawberry) to the cart by iterating through product listings and clicking their add buttons

Starting URL: https://rahulshettyacademy.com/seleniumPractise/#/

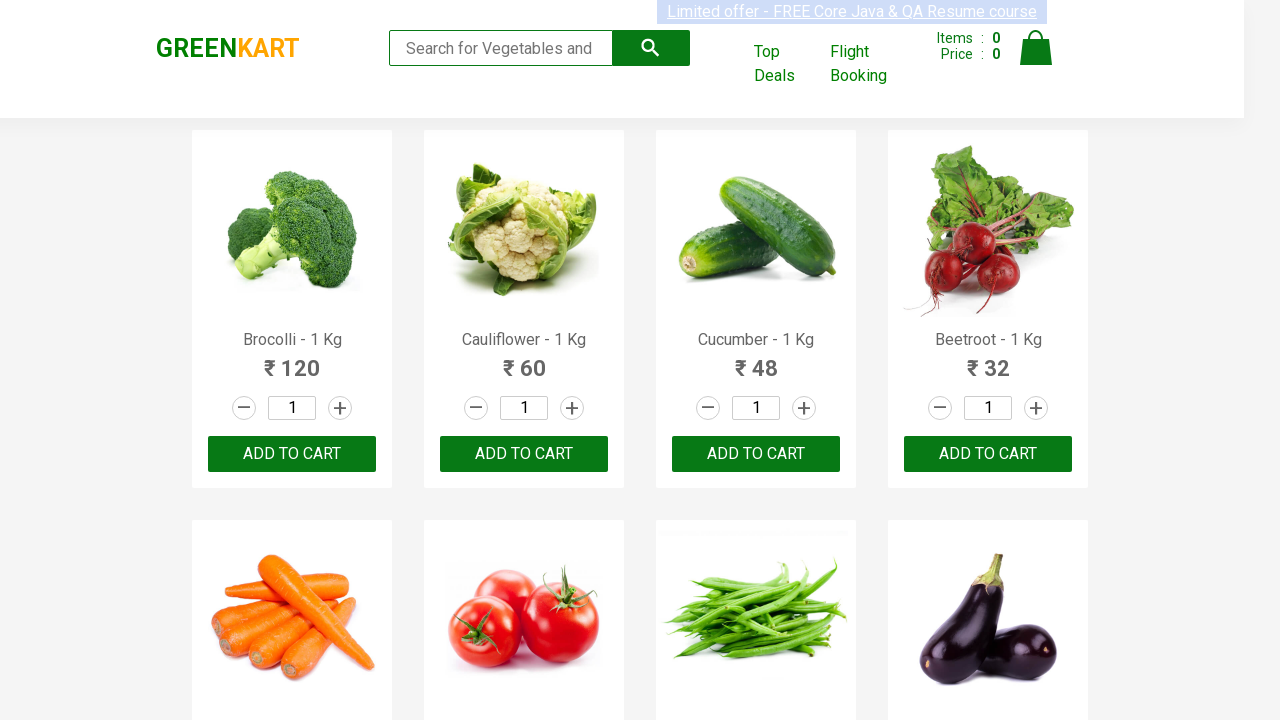

Waited for product listings to load
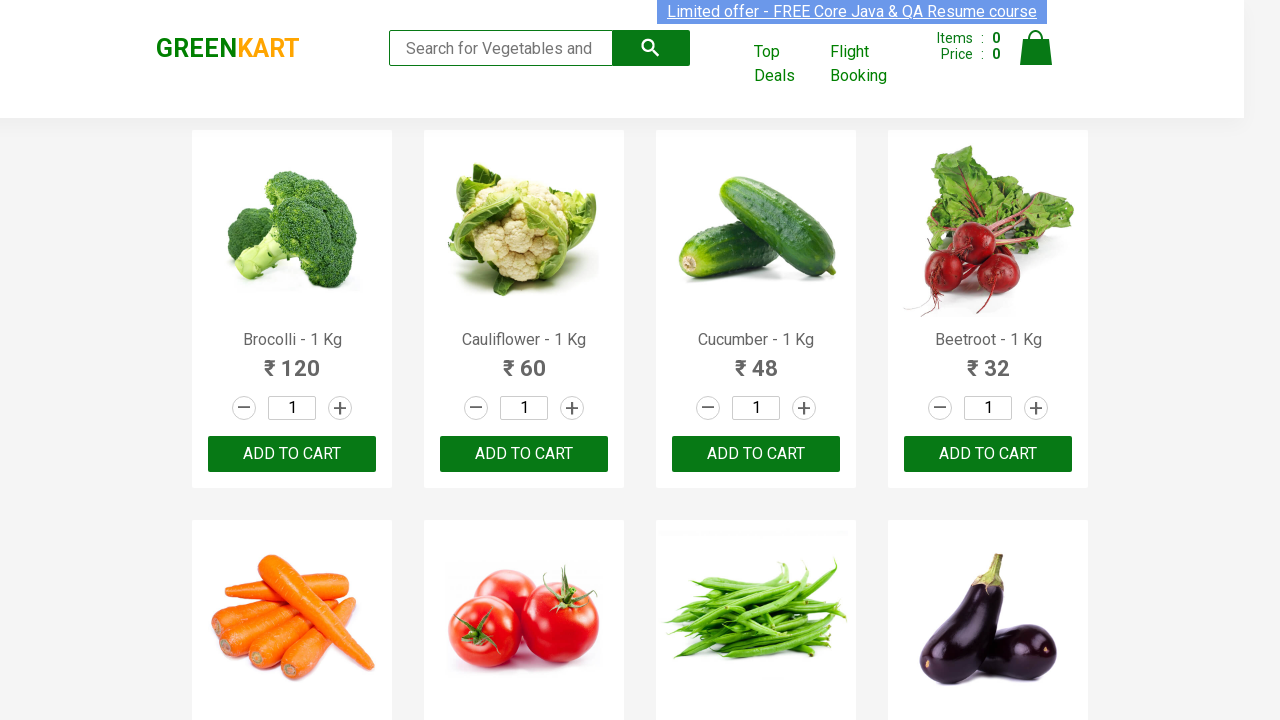

Retrieved all product name elements
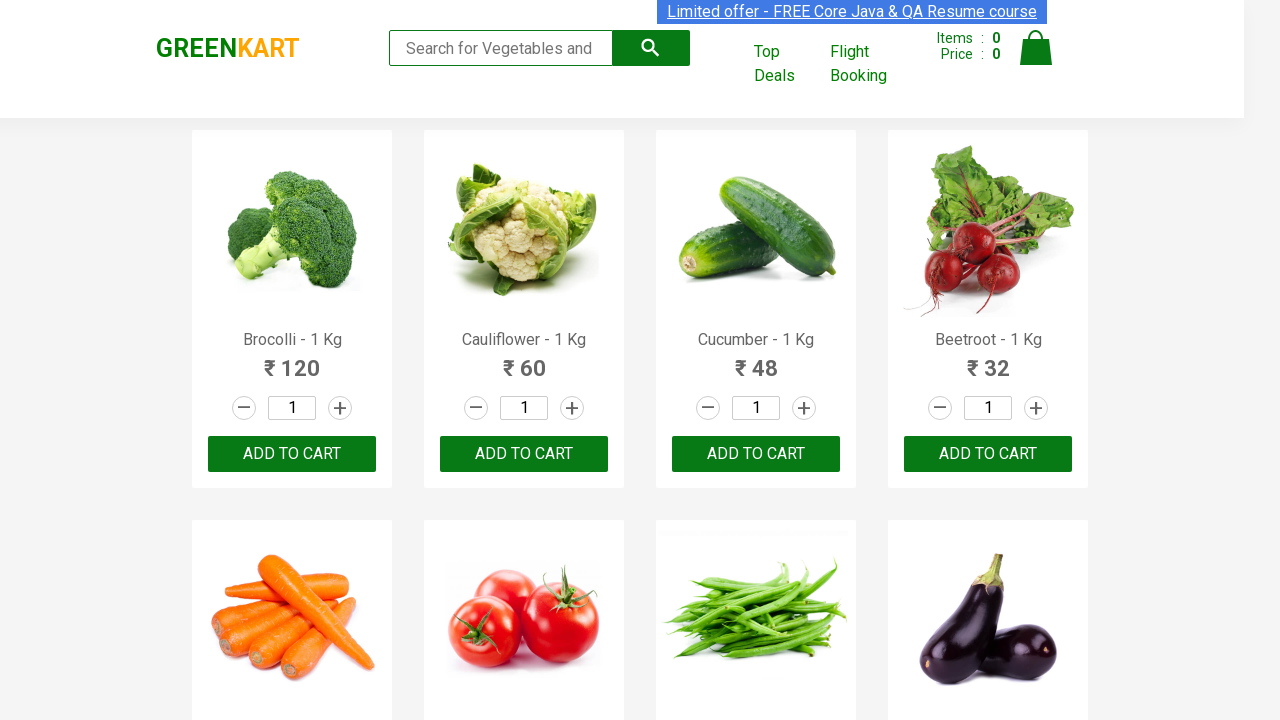

Retrieved all add to cart buttons
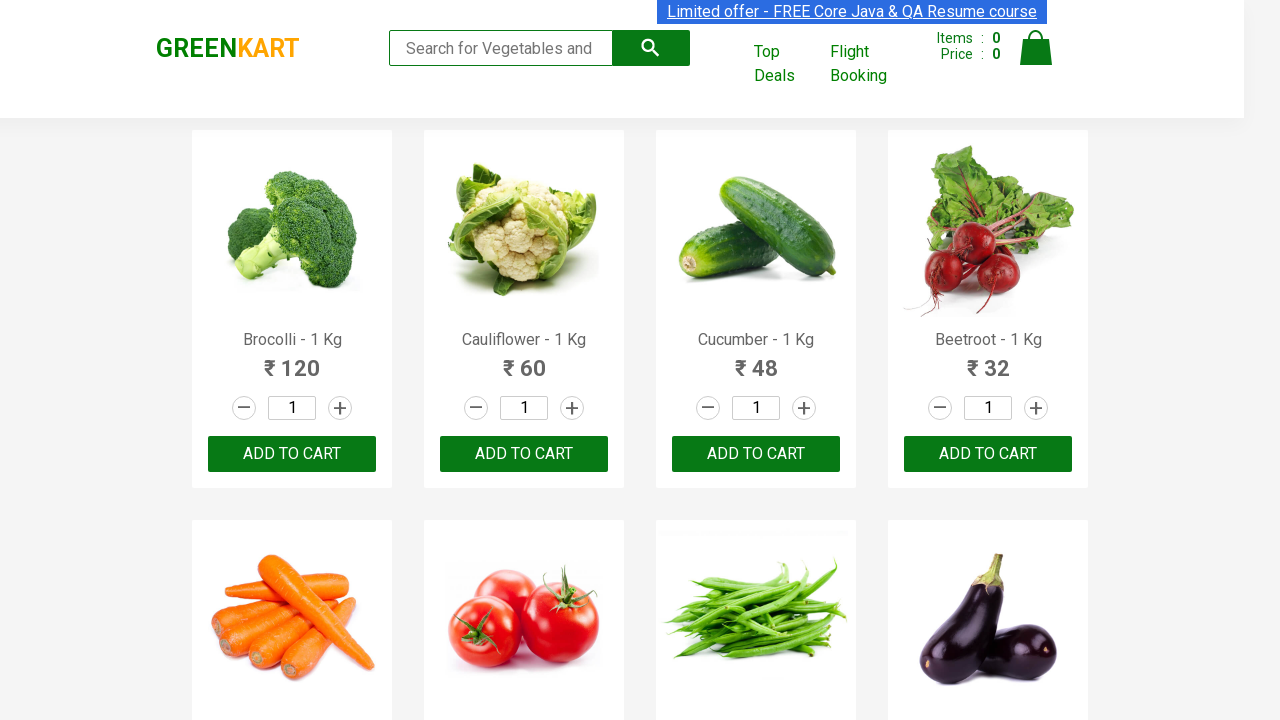

Clicked add button for Tomato at (524, 360) on div.product-action button >> nth=5
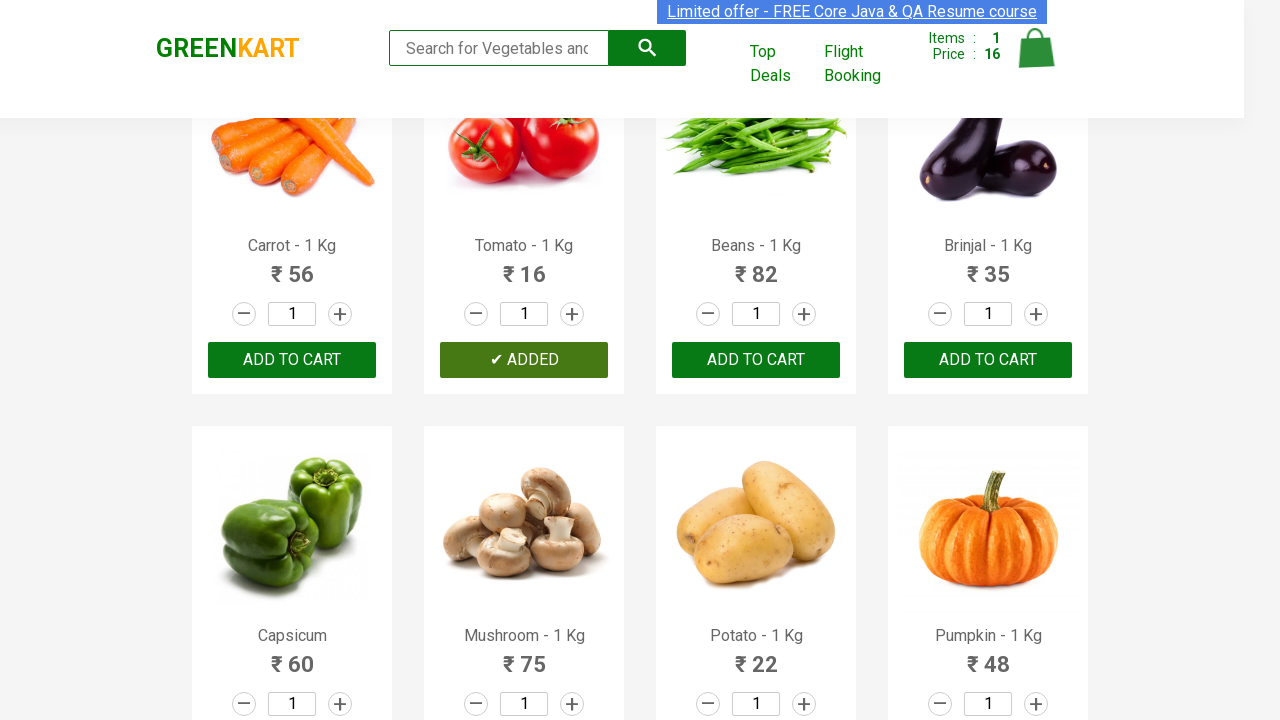

Clicked add button for Corn at (292, 360) on div.product-action button >> nth=12
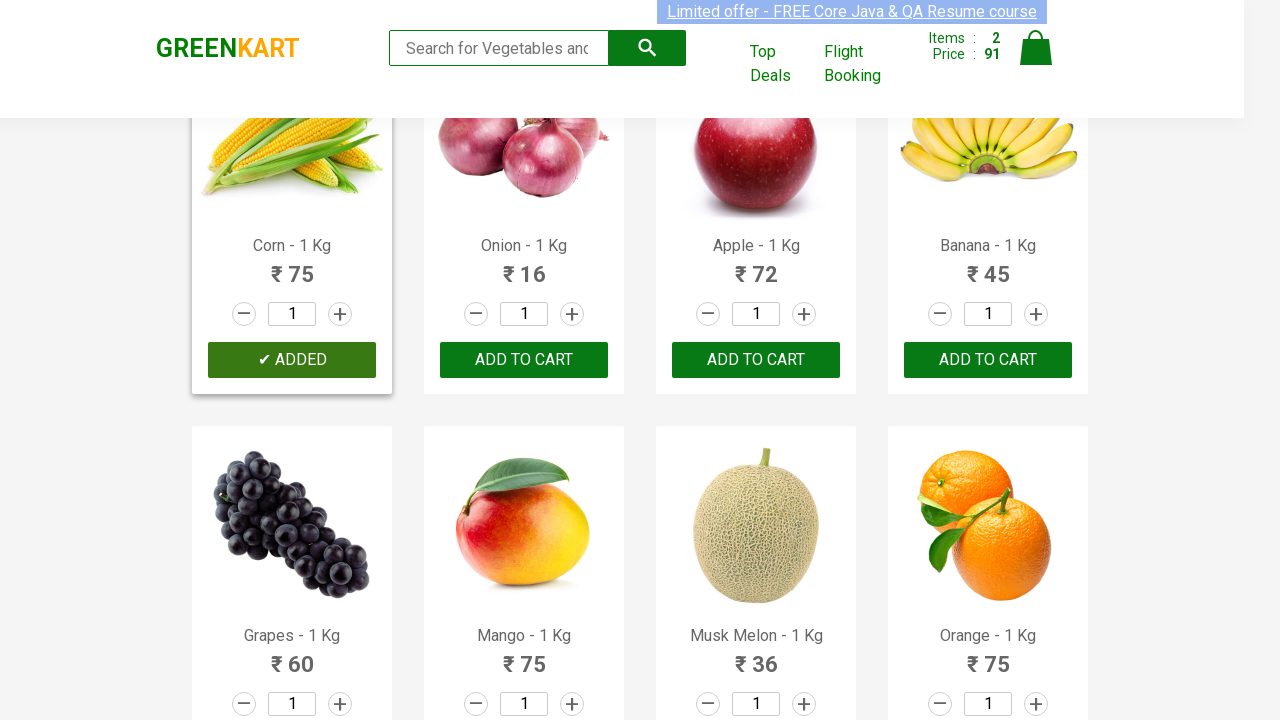

Clicked add button for Onion at (524, 360) on div.product-action button >> nth=13
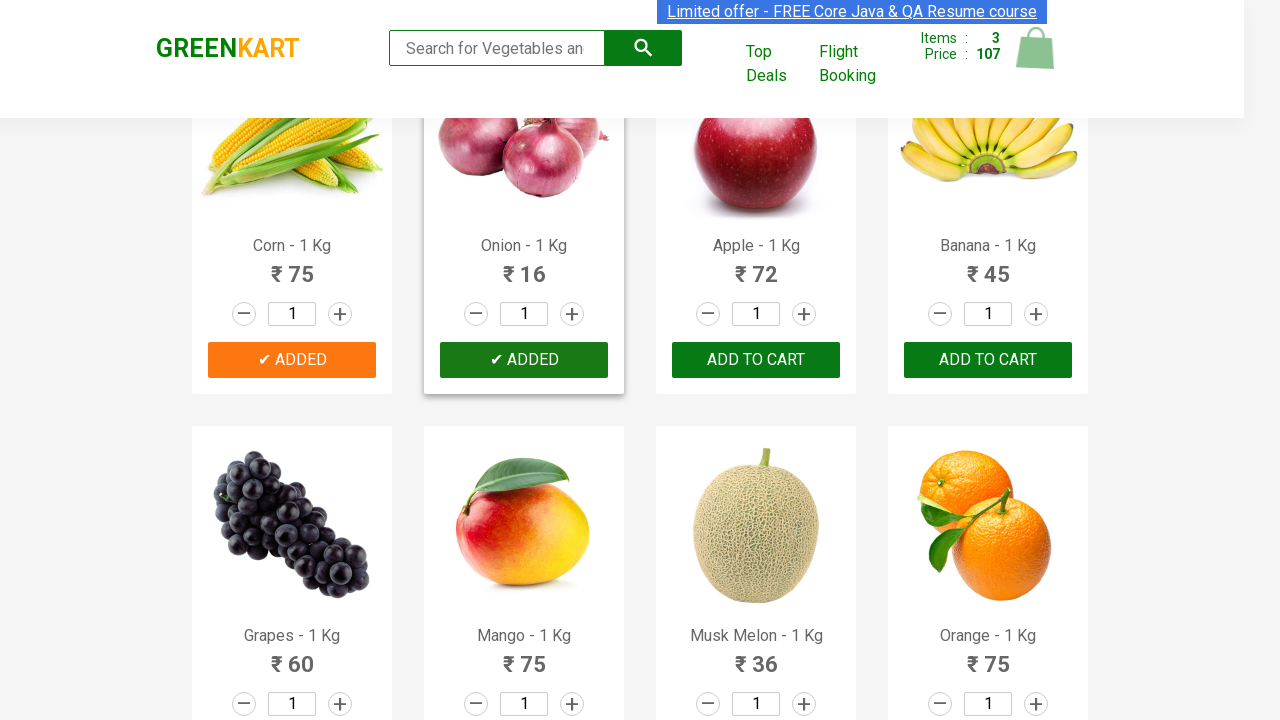

Clicked add button for Strawberry at (988, 360) on div.product-action button >> nth=23
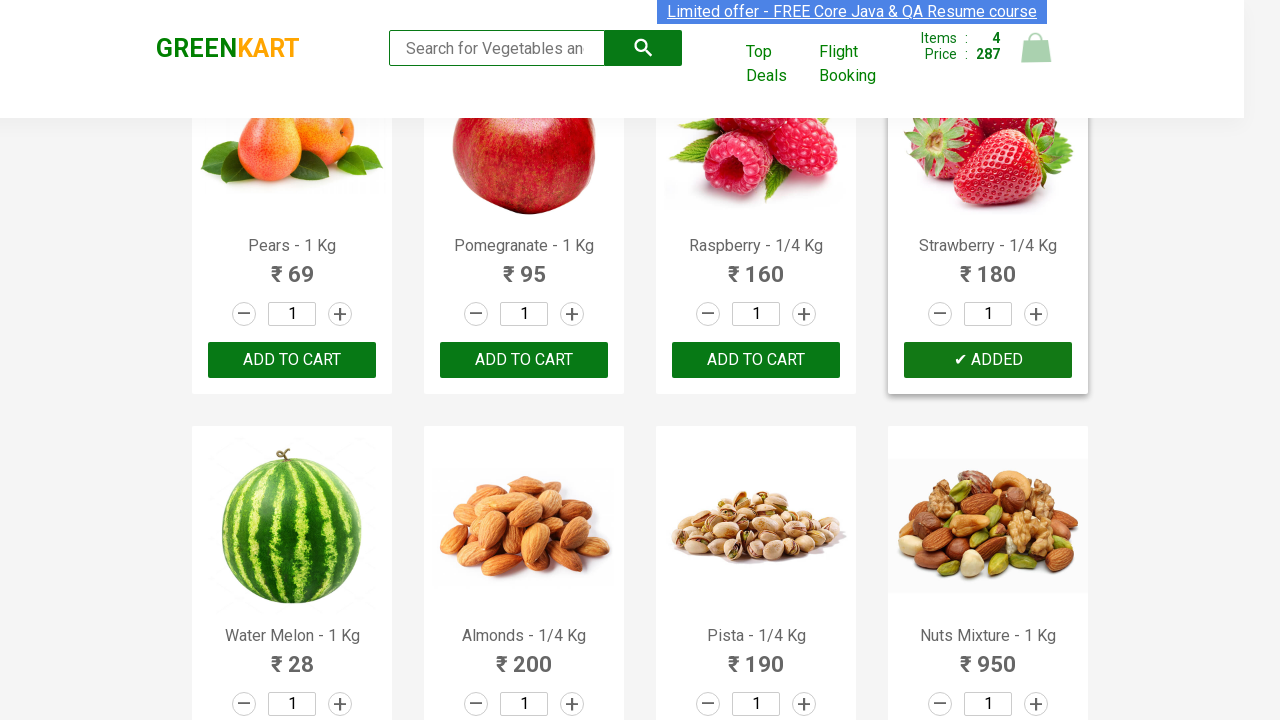

Successfully added all 4 required items (Tomato, Onion, Corn, Strawberry) to cart
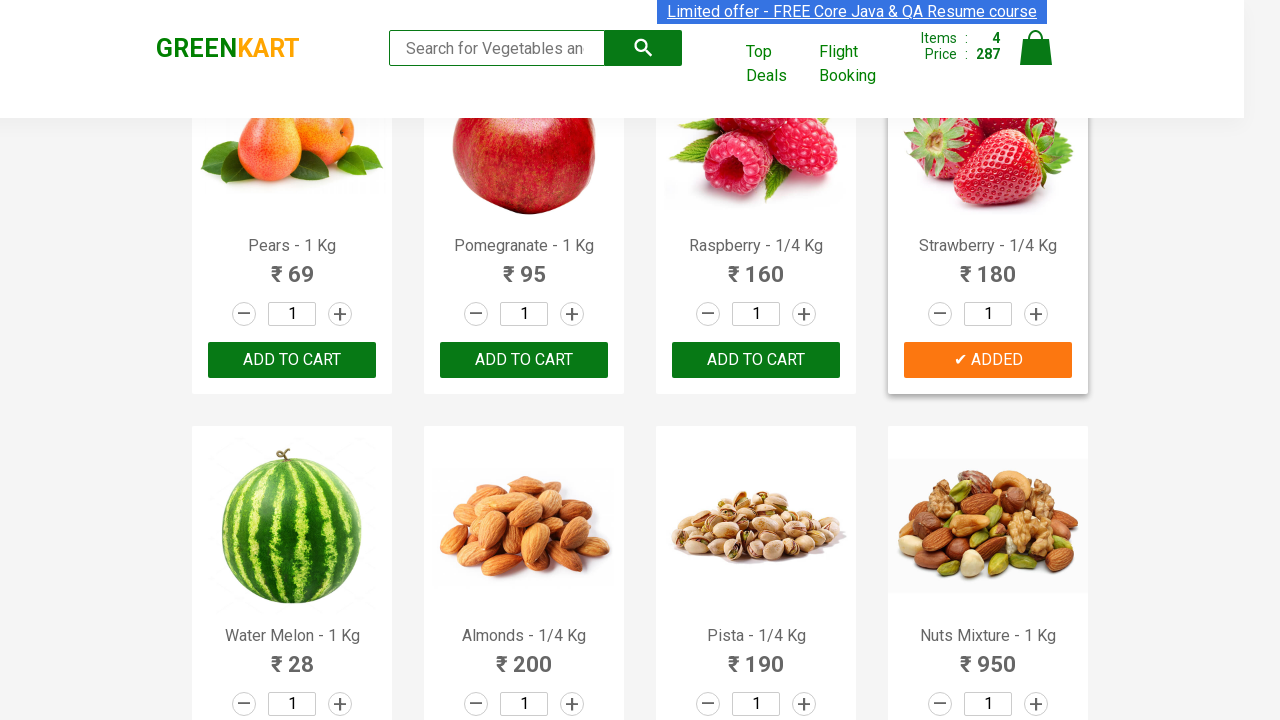

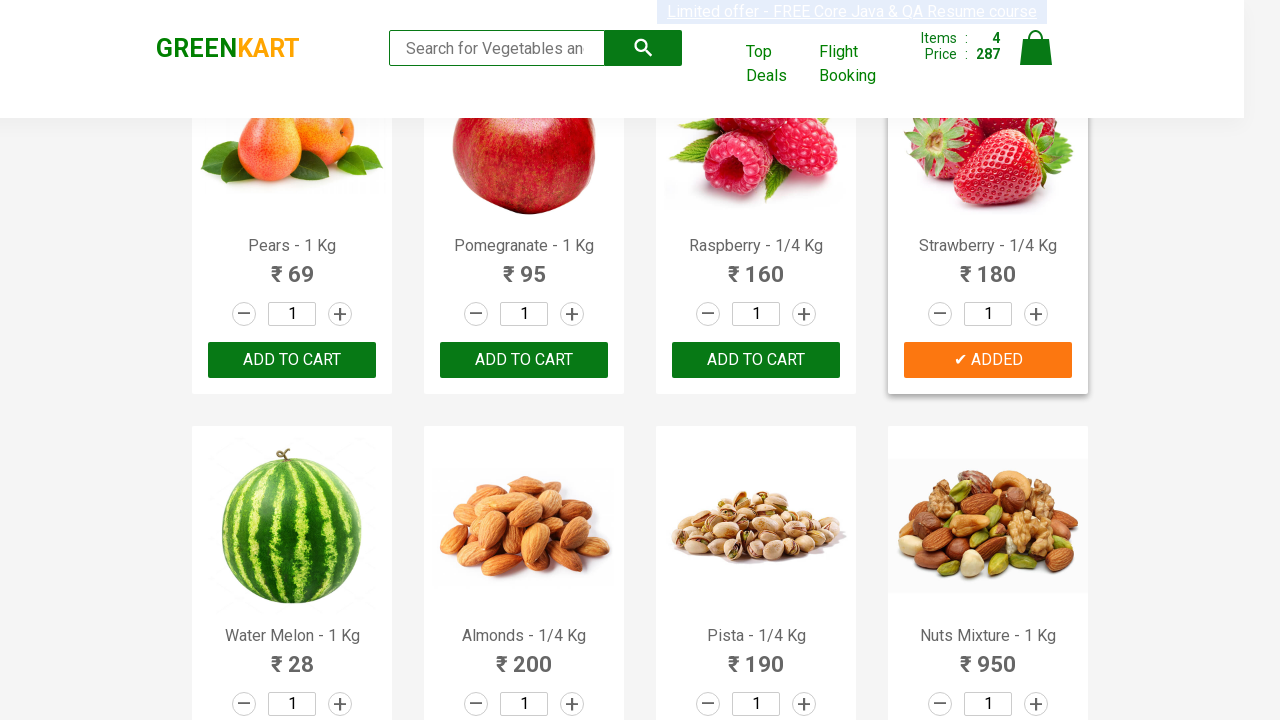